Navigates to OrangeHRM demo login page and verifies that the company logo is displayed

Starting URL: https://opensource-demo.orangehrmlive.com/web/index.php/auth/login

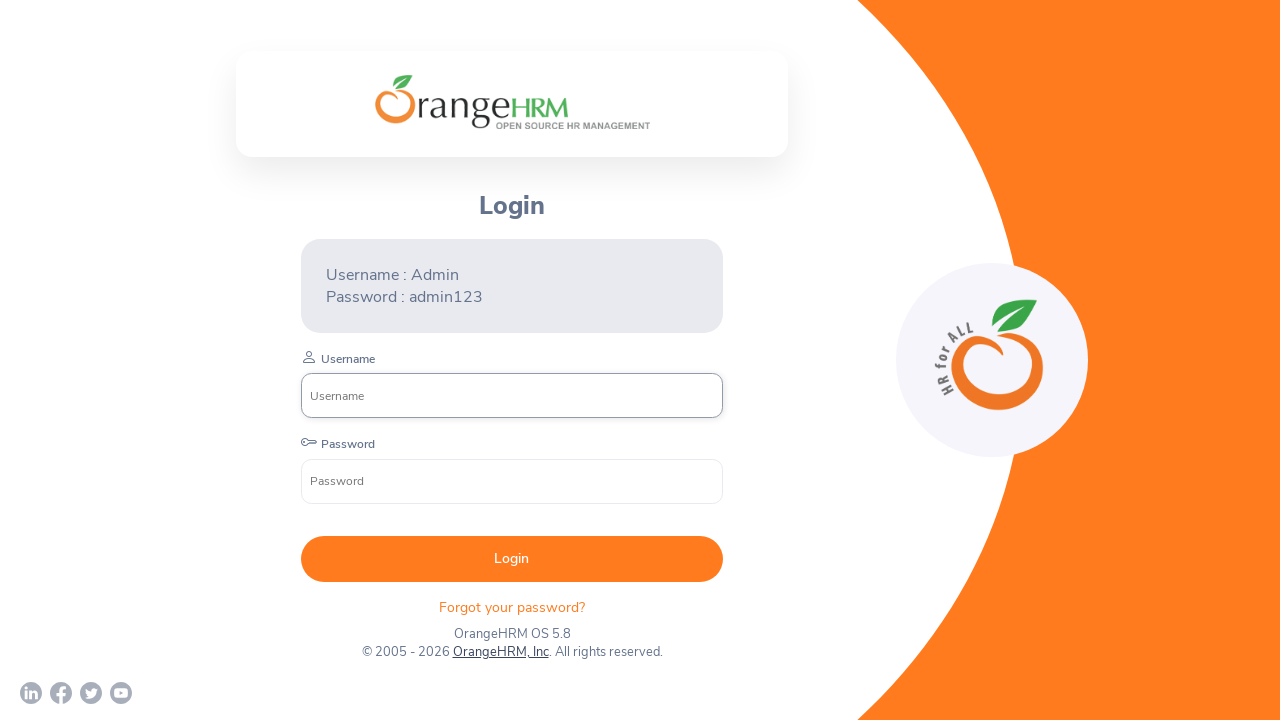

Navigated to OrangeHRM demo login page
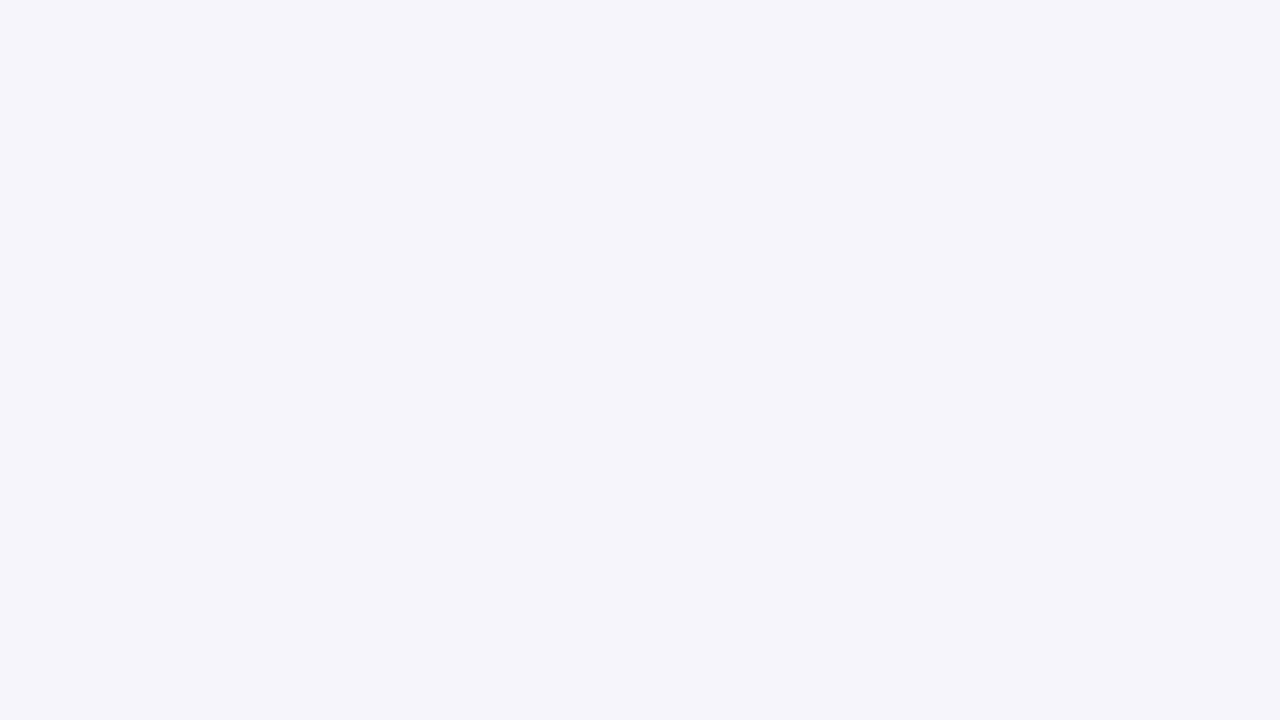

Company logo element loaded and available
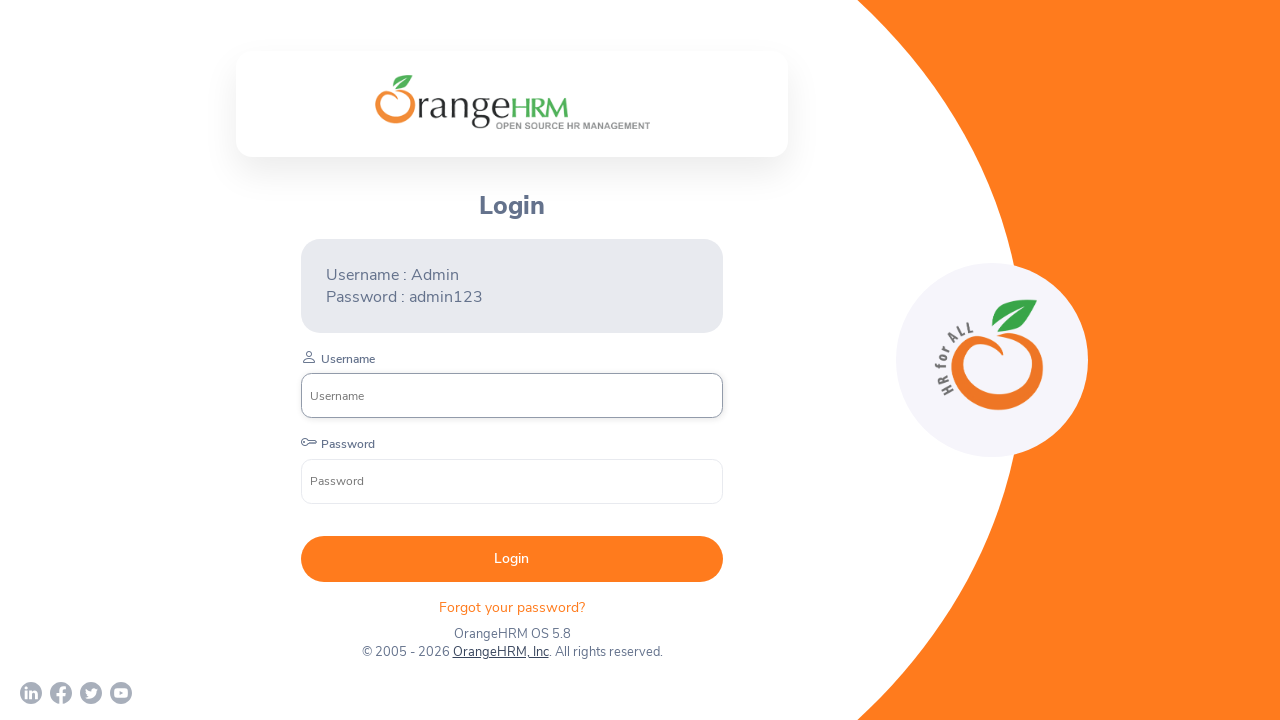

Verified that company logo is visible on the page
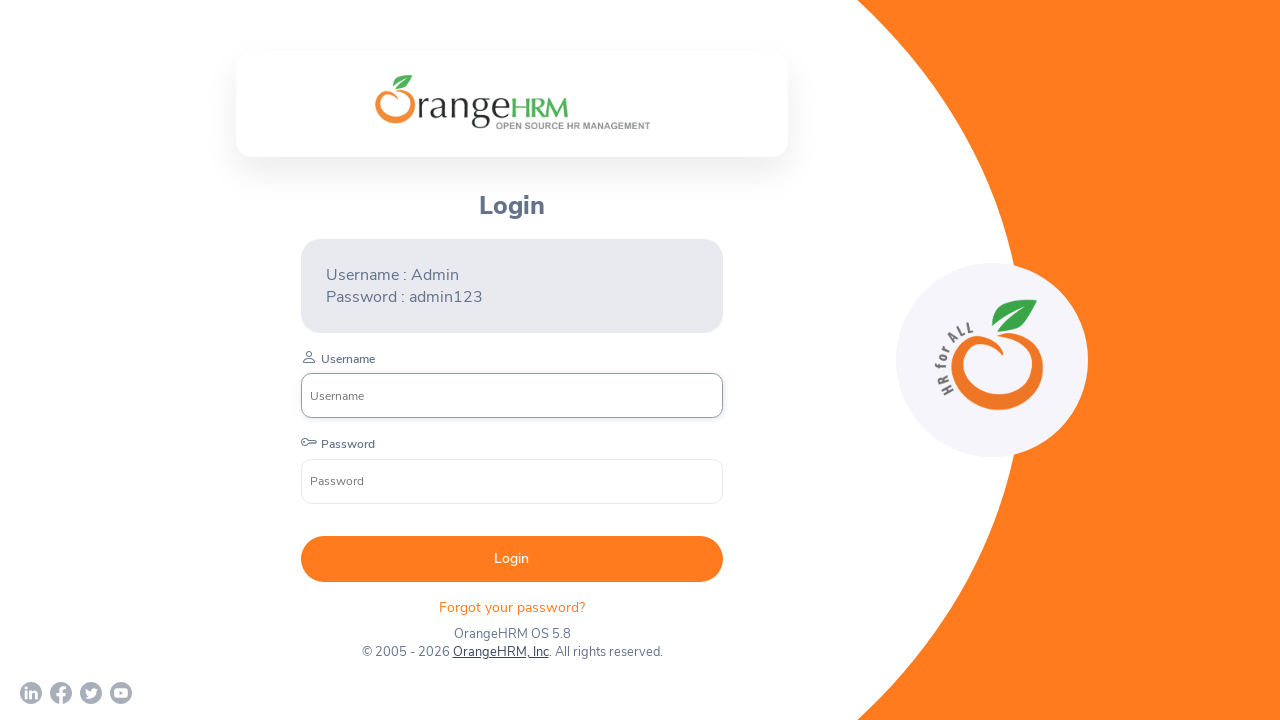

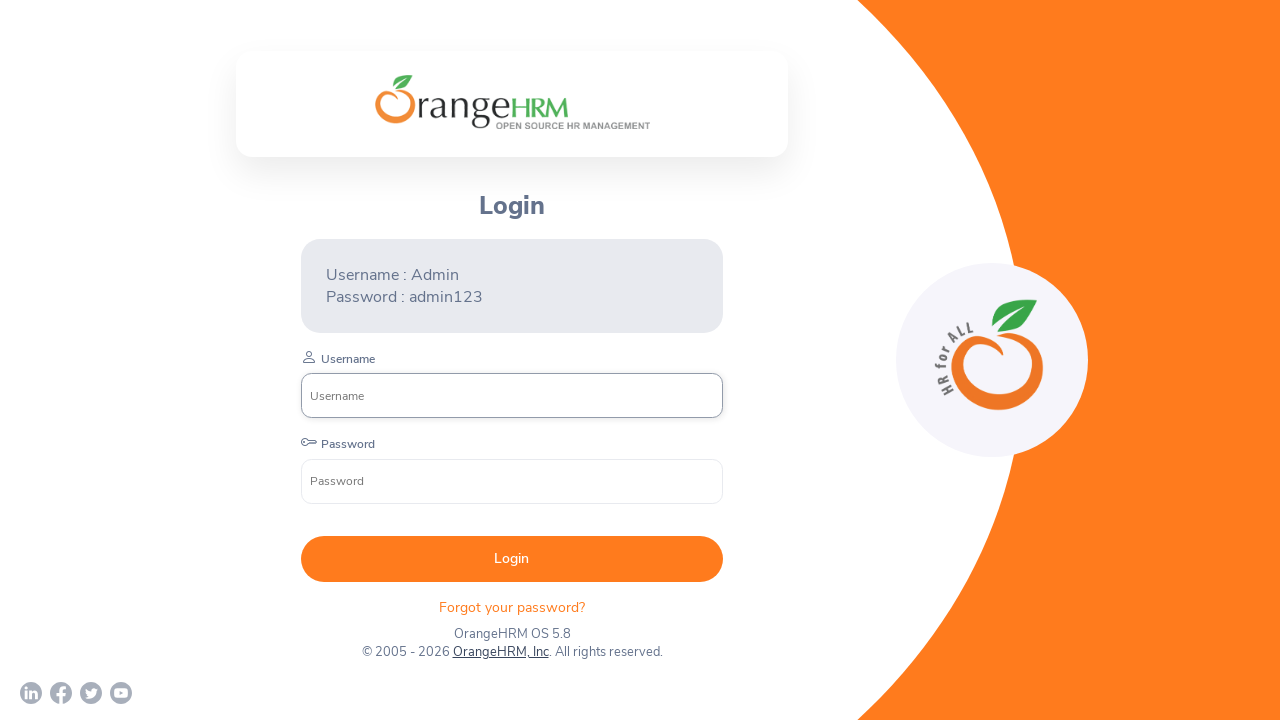